Tests opting out of A/B tests by forging an opt-out cookie on the target page, then refreshing to verify the page shows "No A/B Test" heading.

Starting URL: http://the-internet.herokuapp.com/abtest

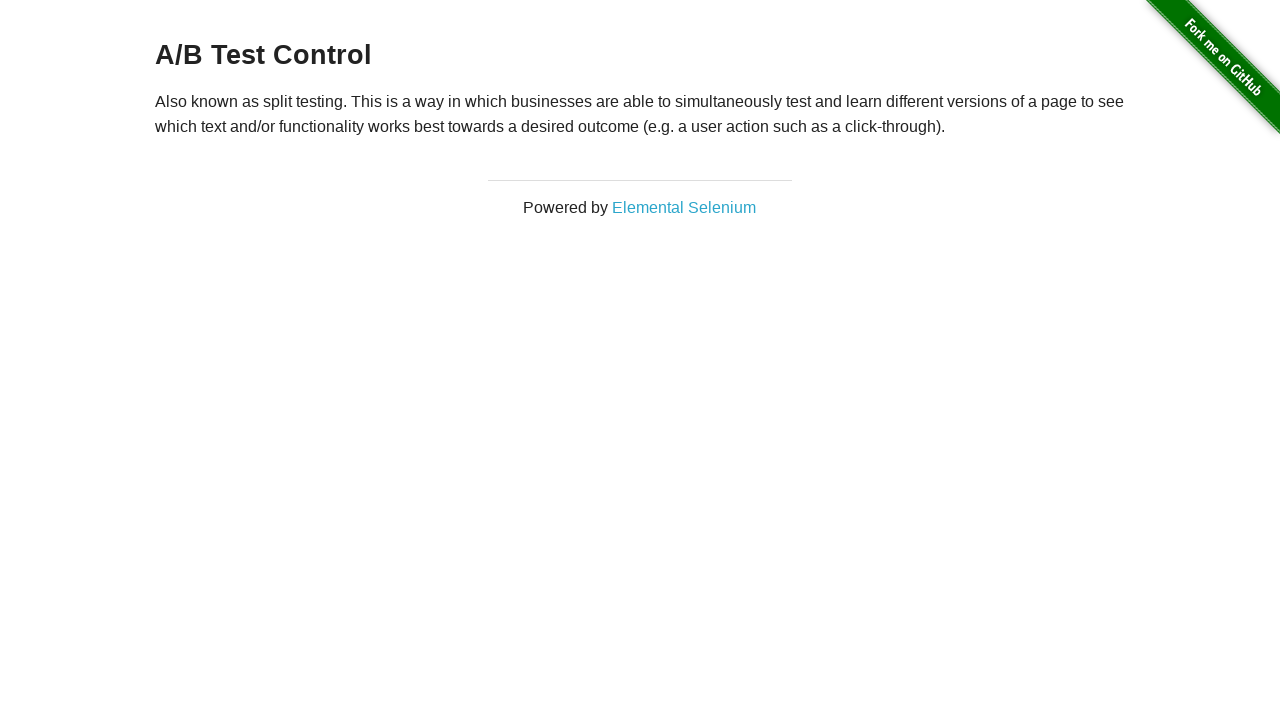

Located h3 heading element
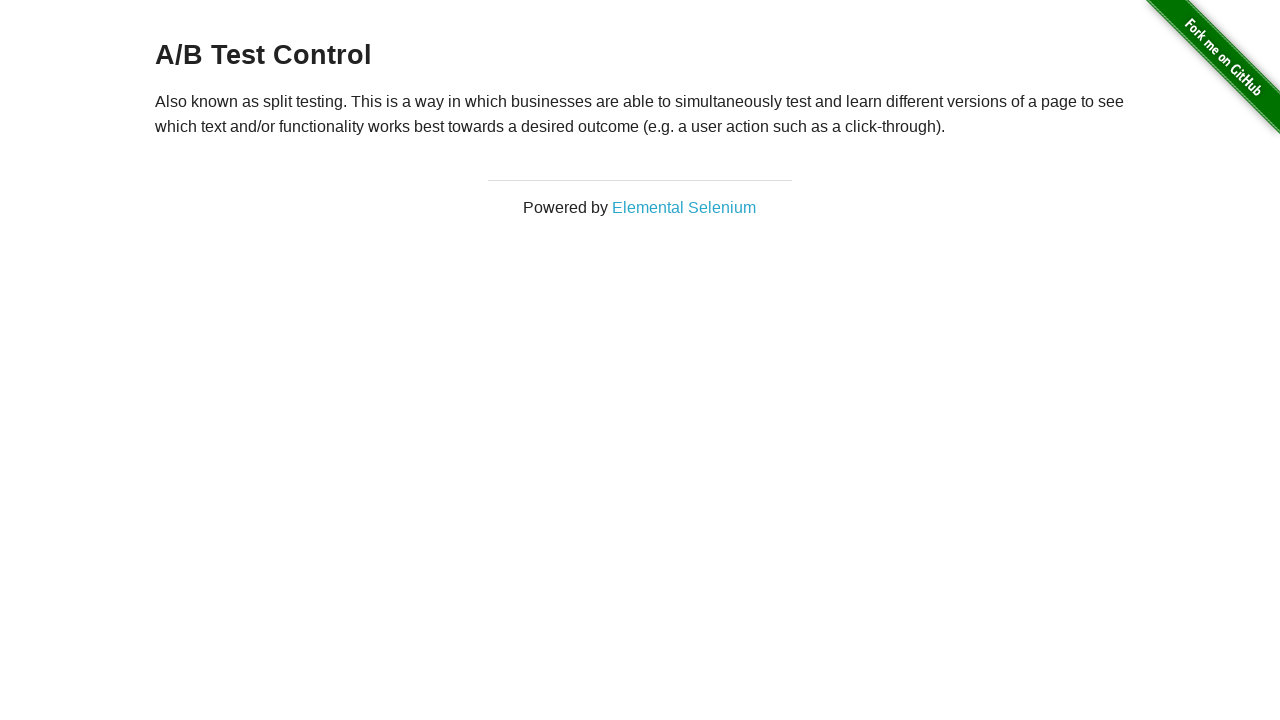

Retrieved heading text: A/B Test Control
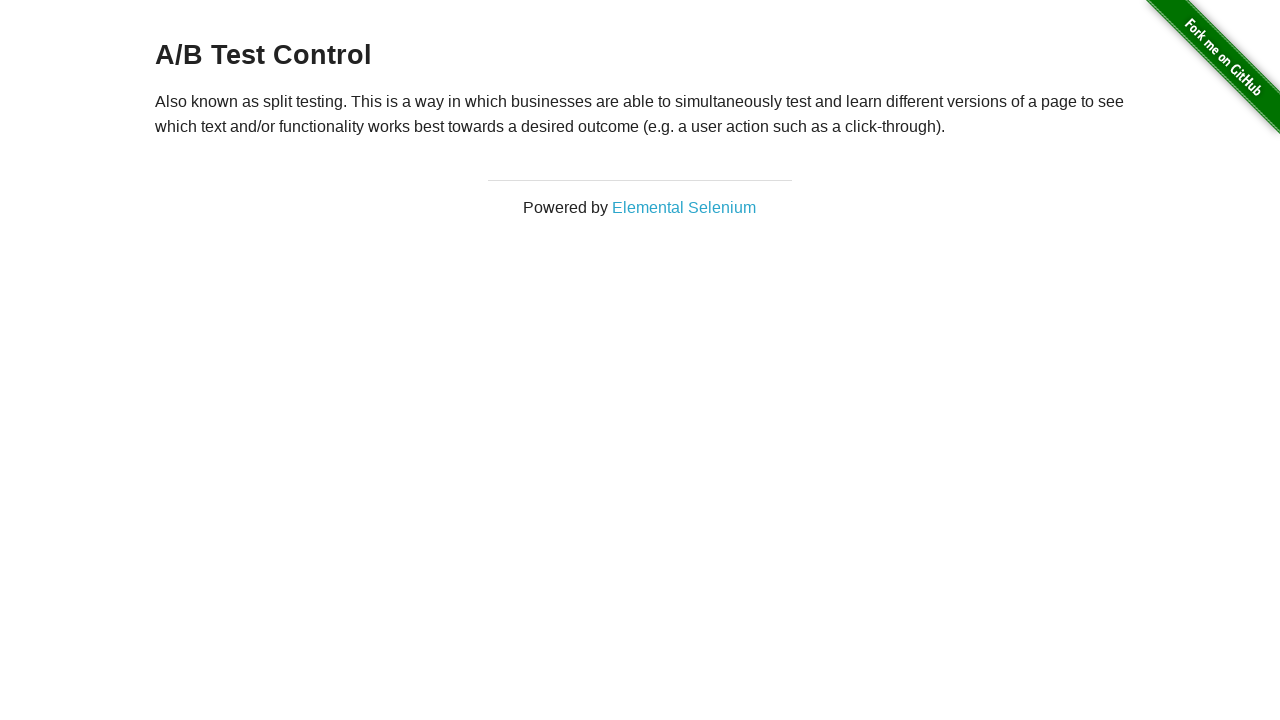

Verified page is showing an A/B test variant
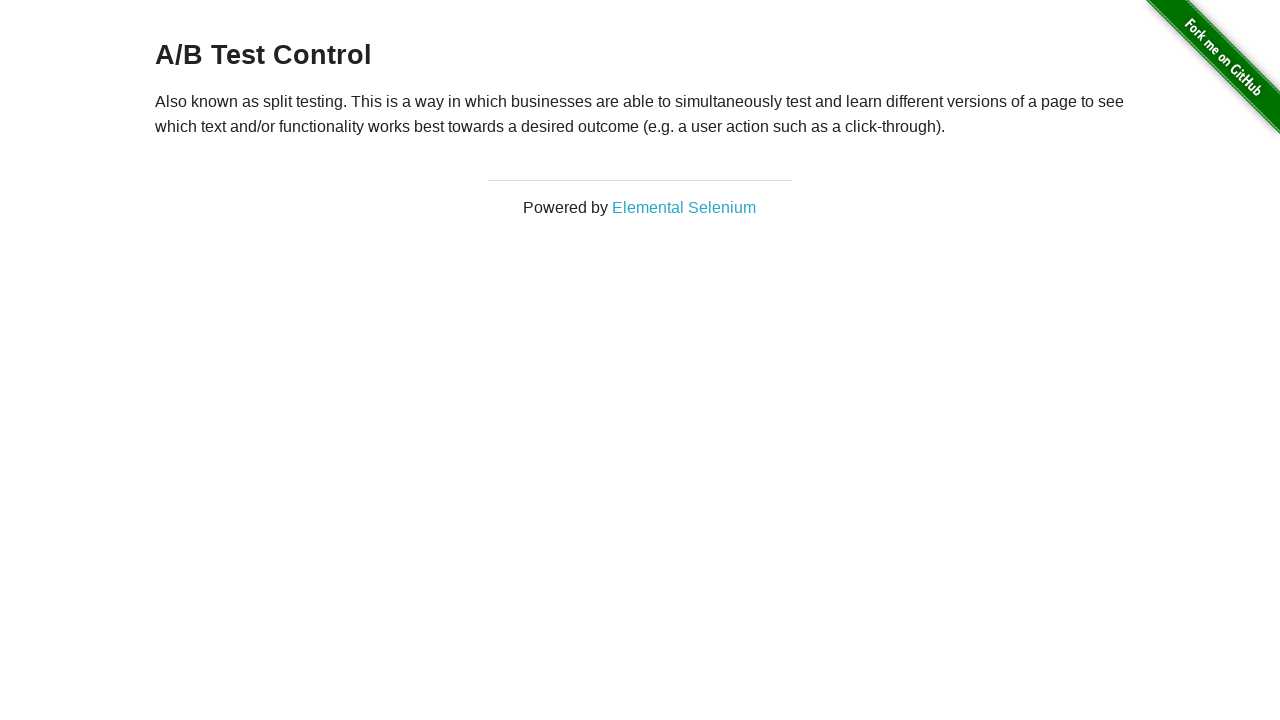

Added optimizelyOptOut cookie to opt out of A/B tests
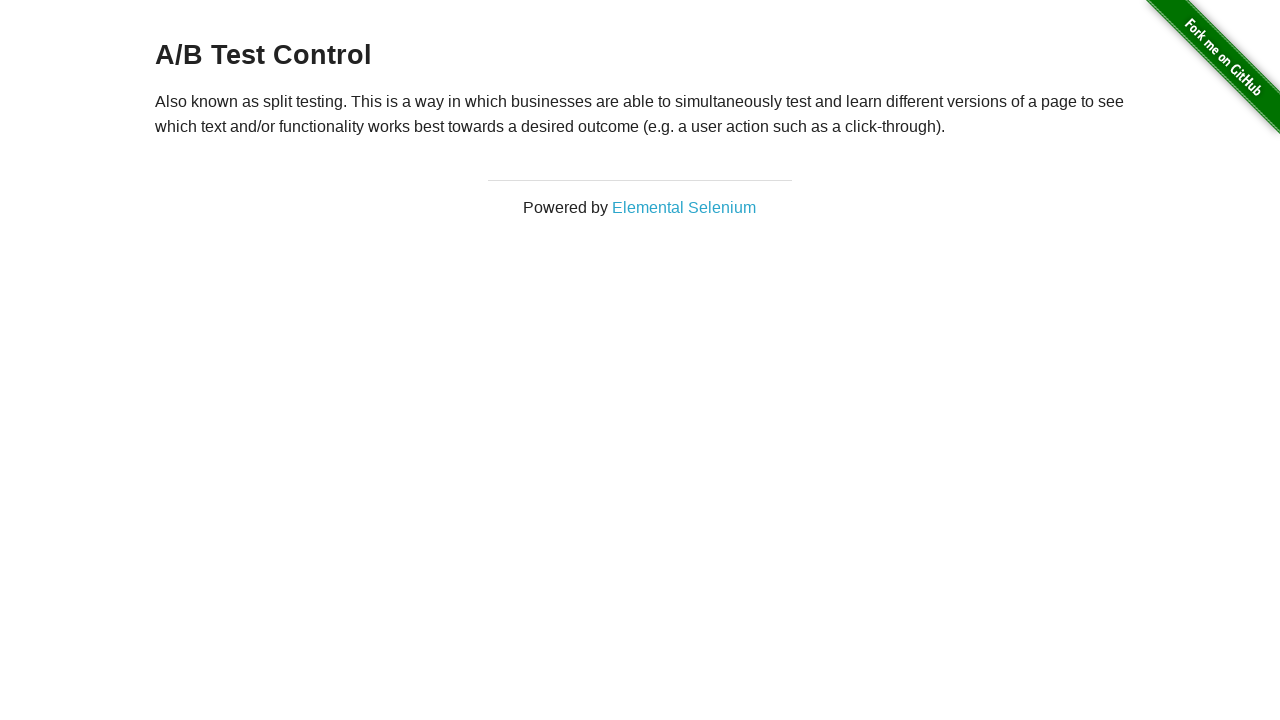

Reloaded page to apply opt-out cookie
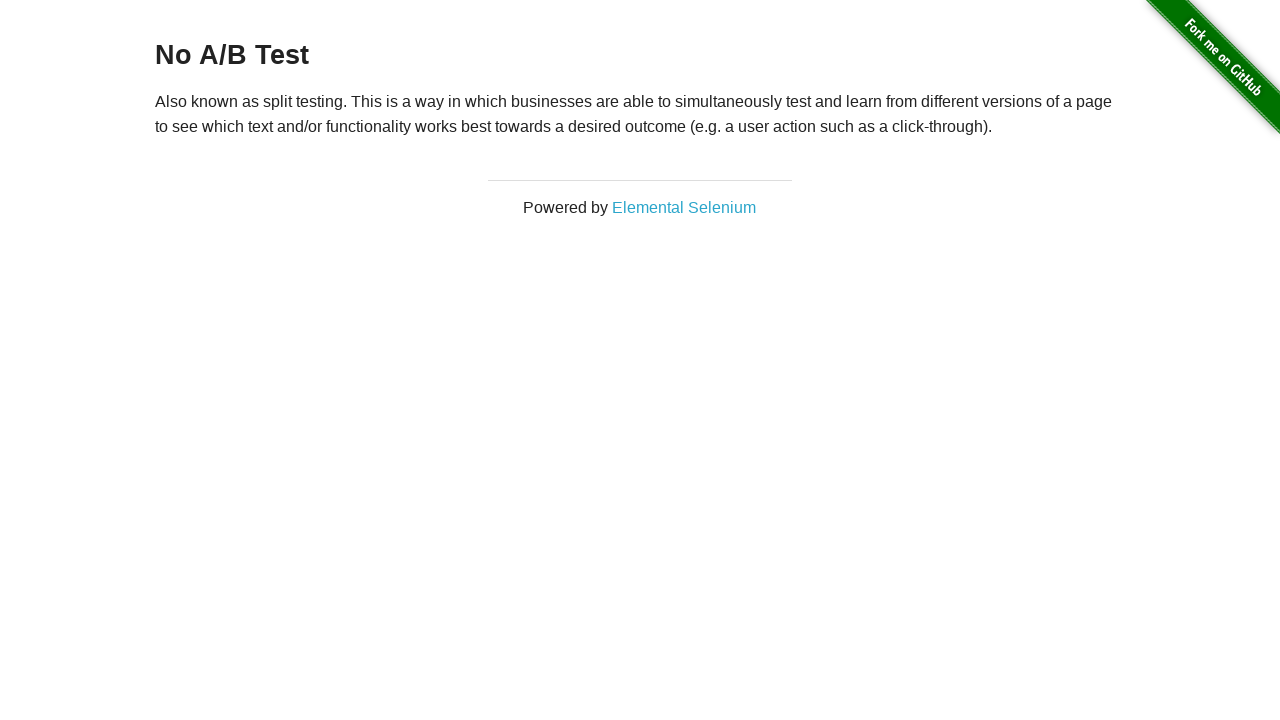

Retrieved heading text after reload: No A/B Test
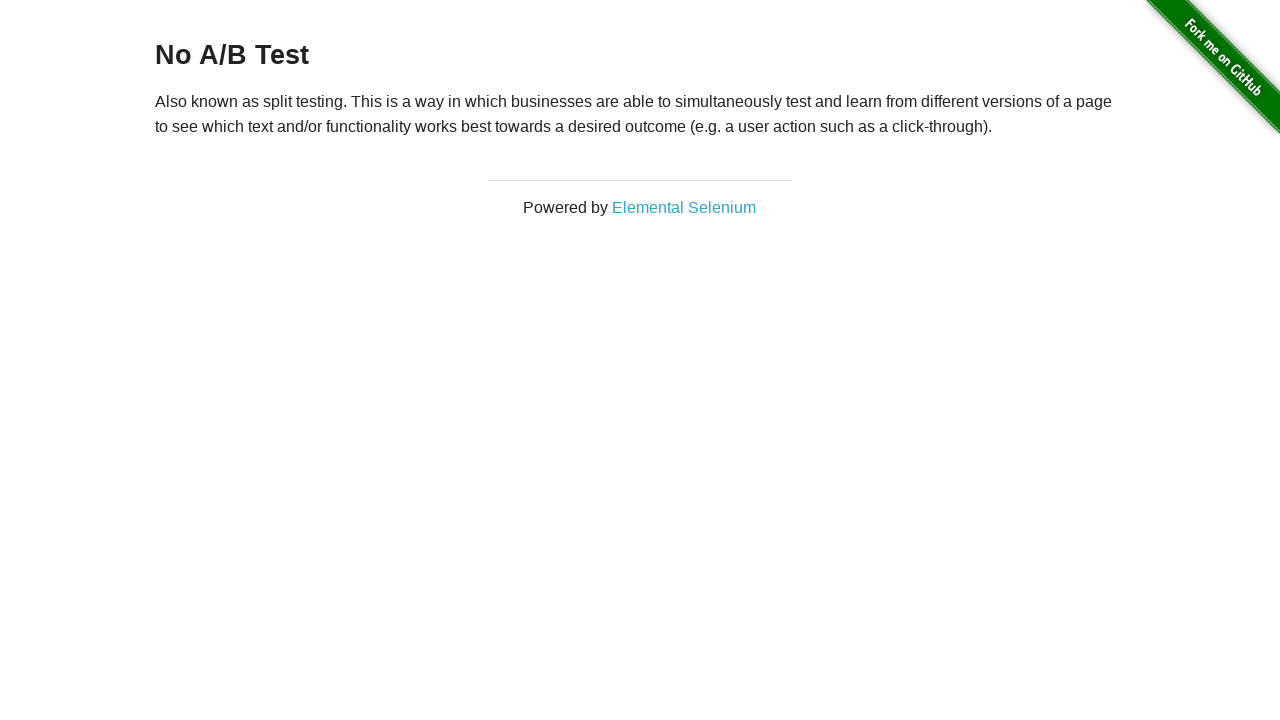

Verified page now shows 'No A/B Test' heading after opting out
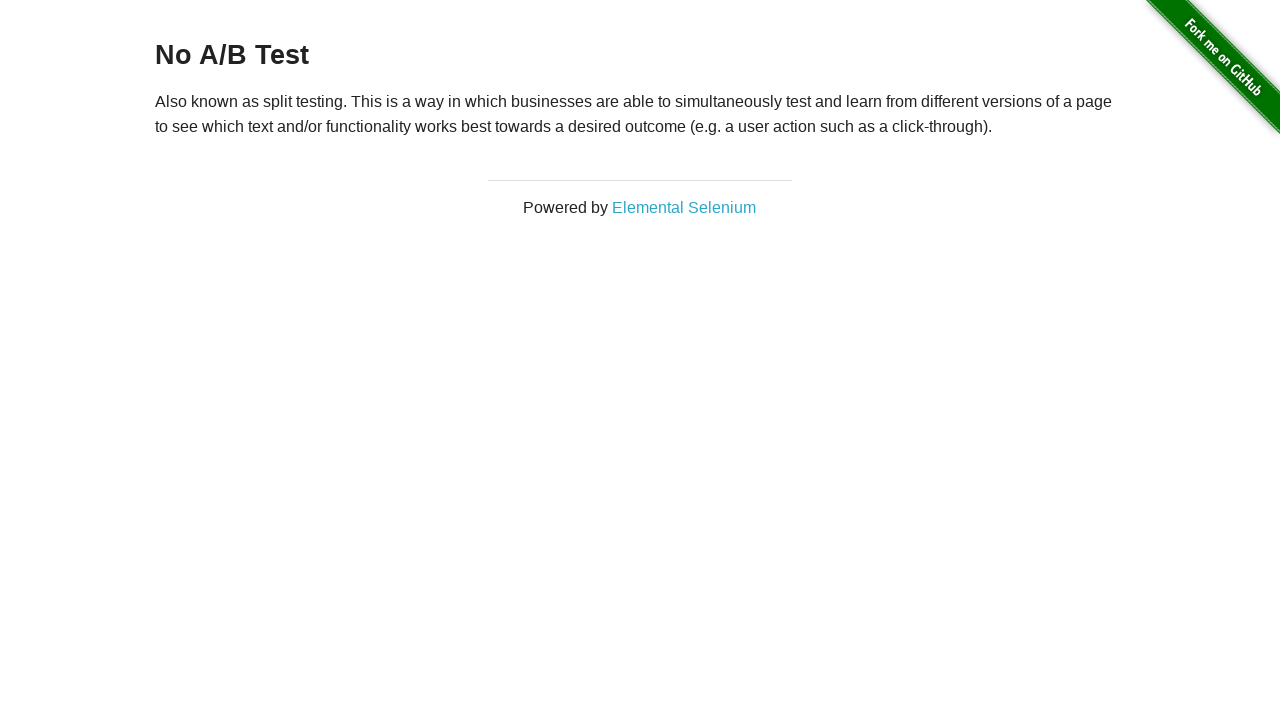

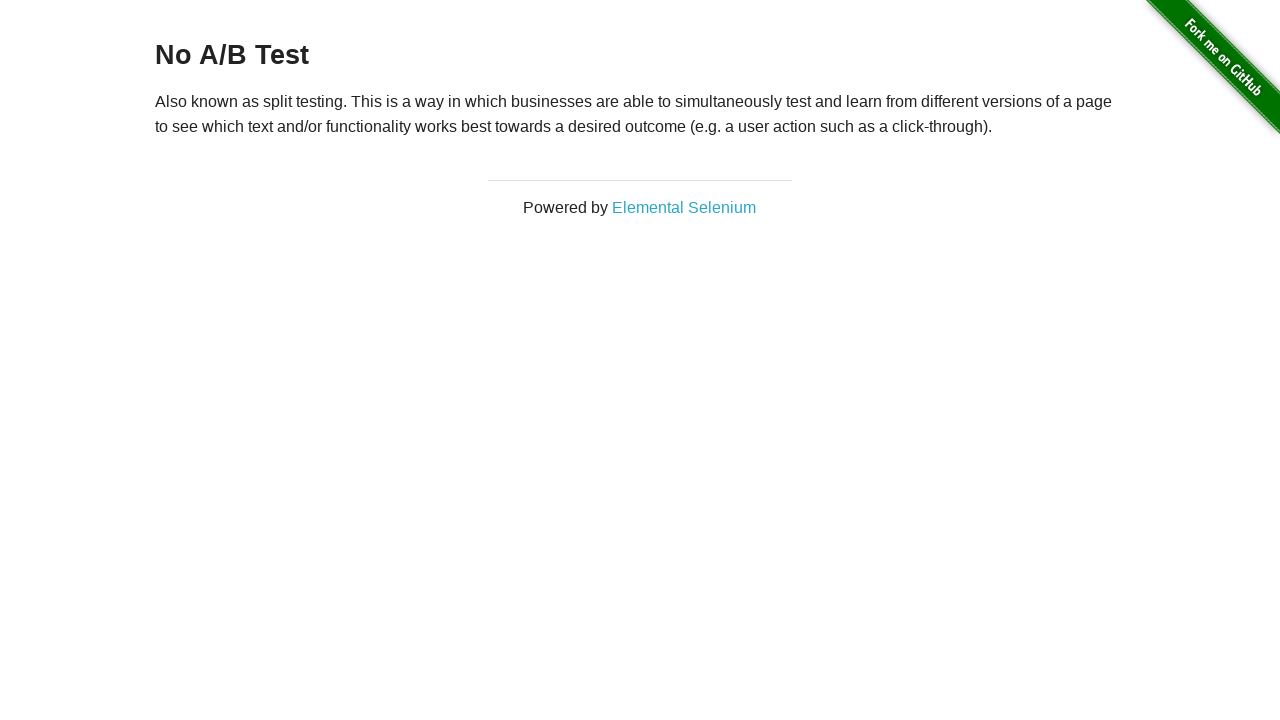